Simple test that navigates to the OTUS website homepage

Starting URL: https://otus.ru/

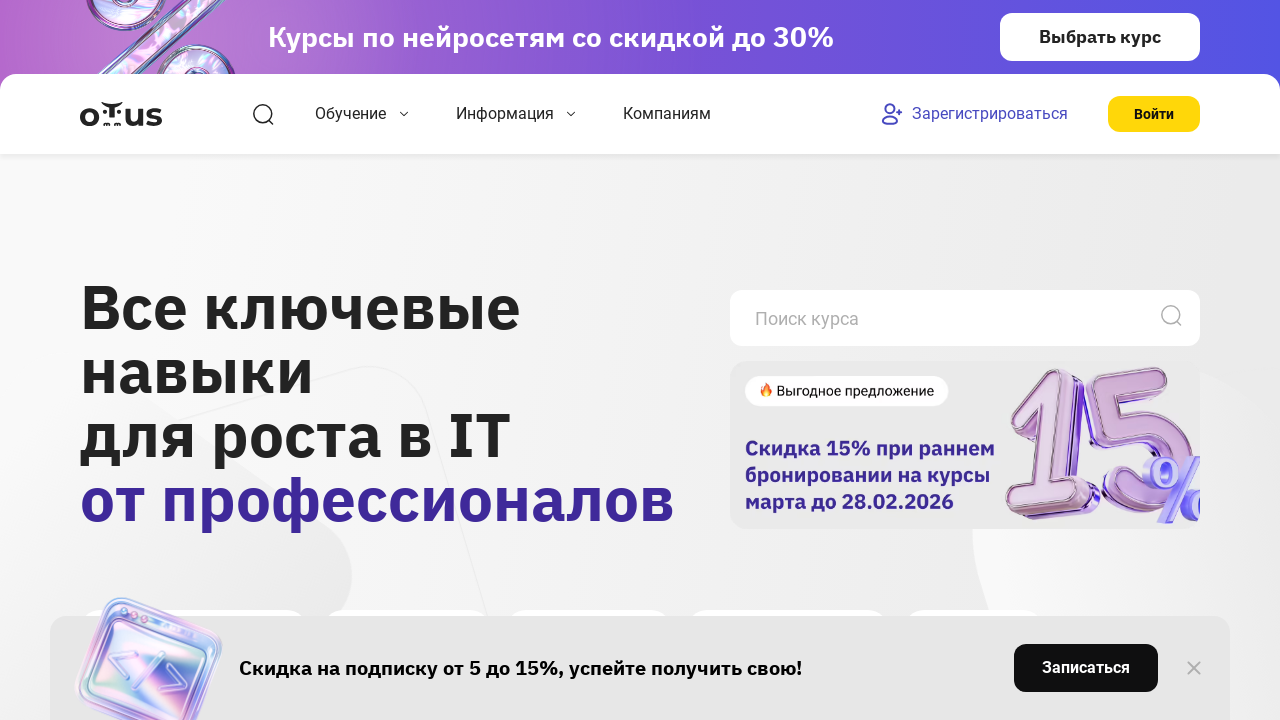

Navigated to OTUS website homepage
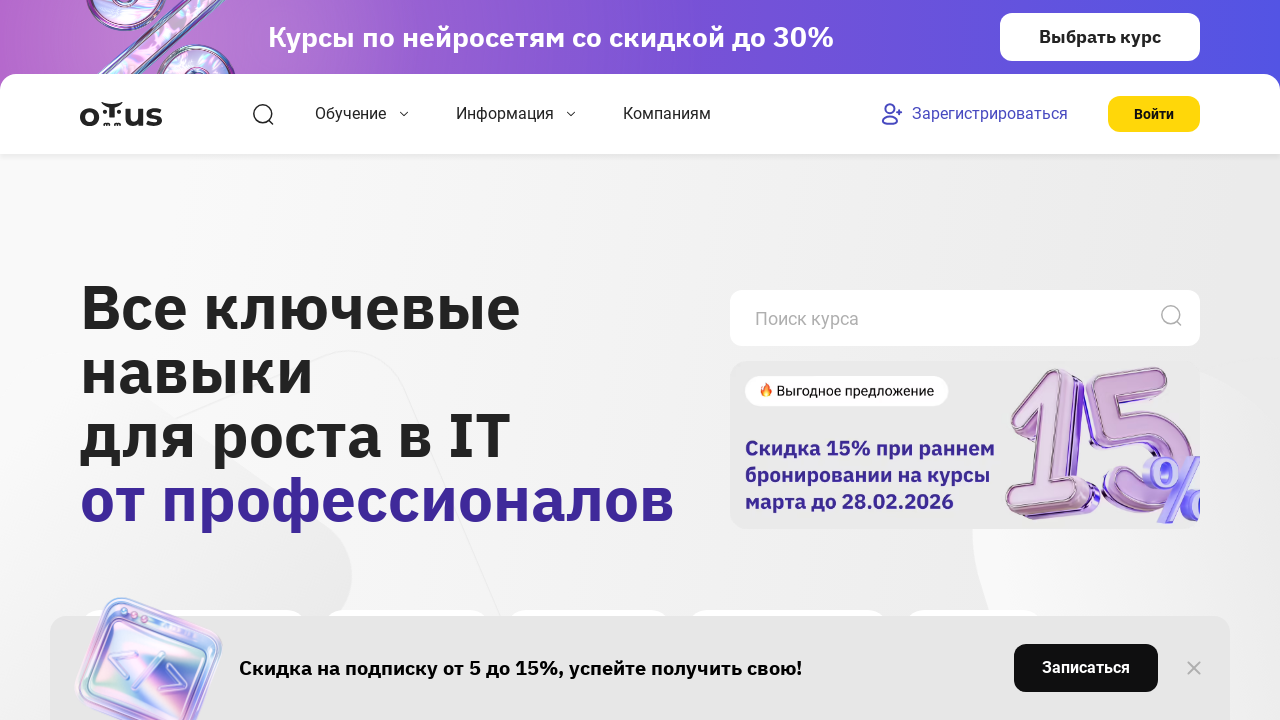

Page fully loaded and network idle
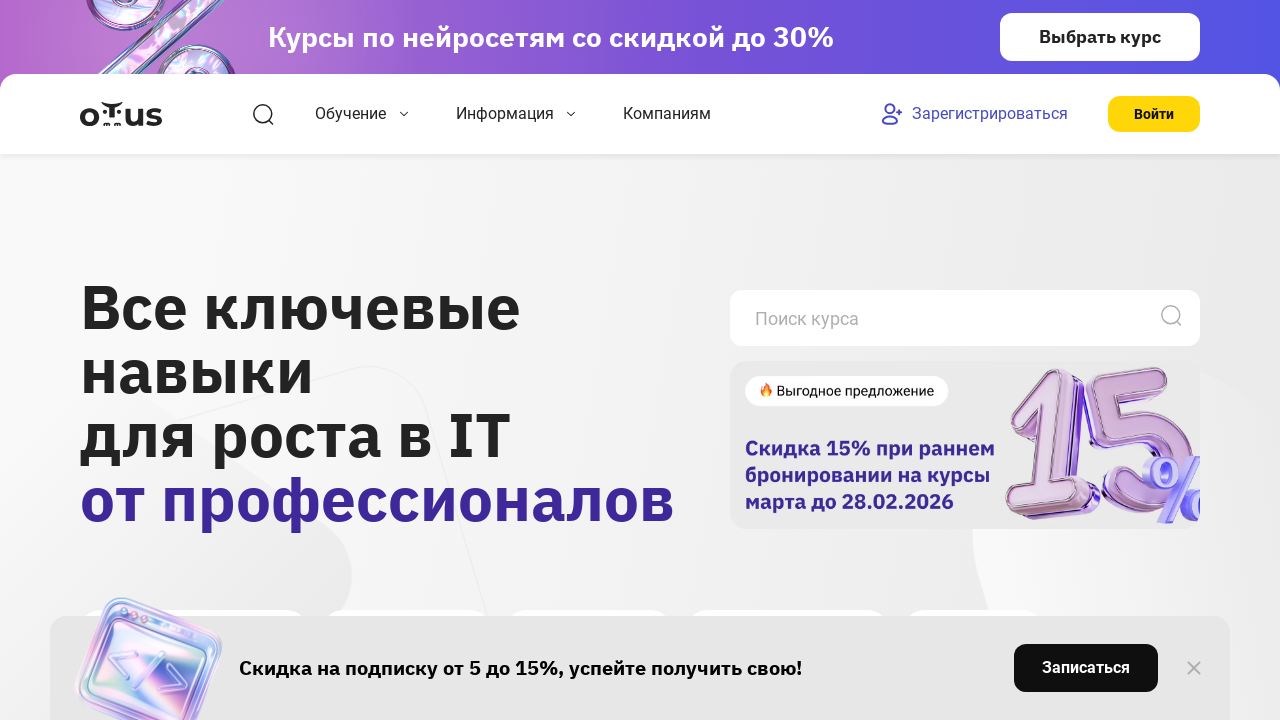

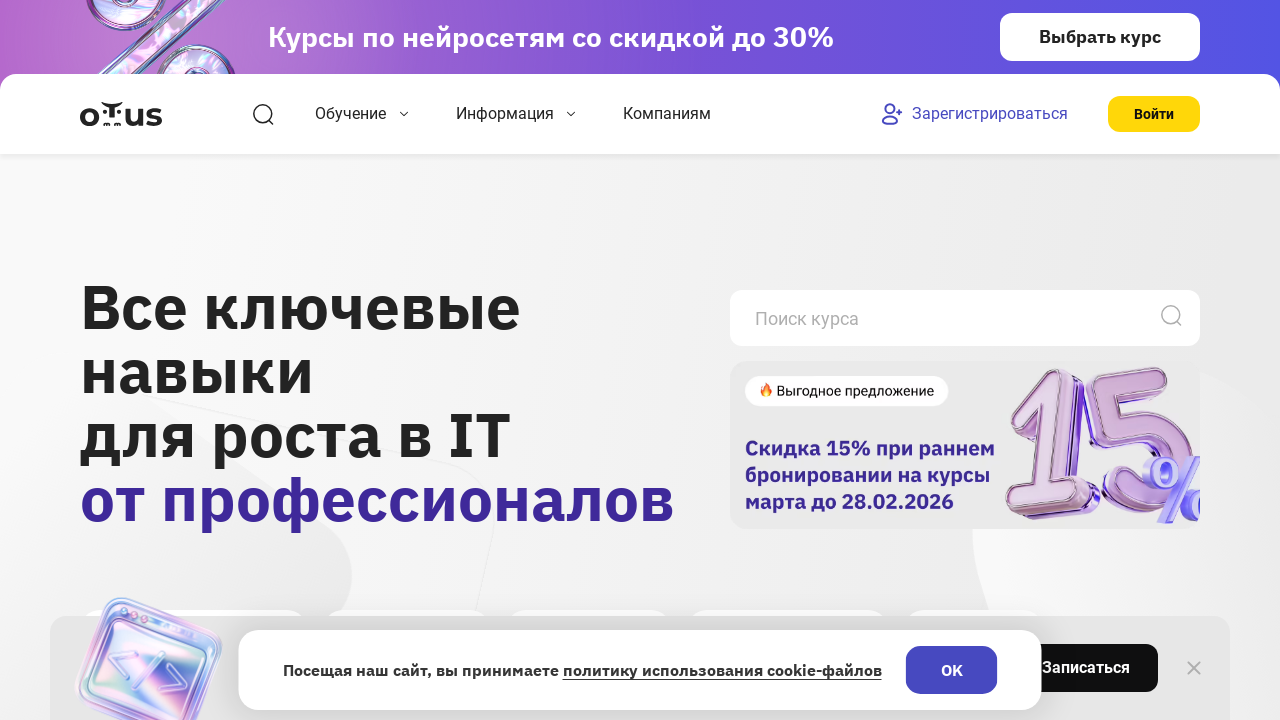